Adds three todo items and uses the toggle-all button to mark all items as completed

Starting URL: https://demo.playwright.dev/todomvc

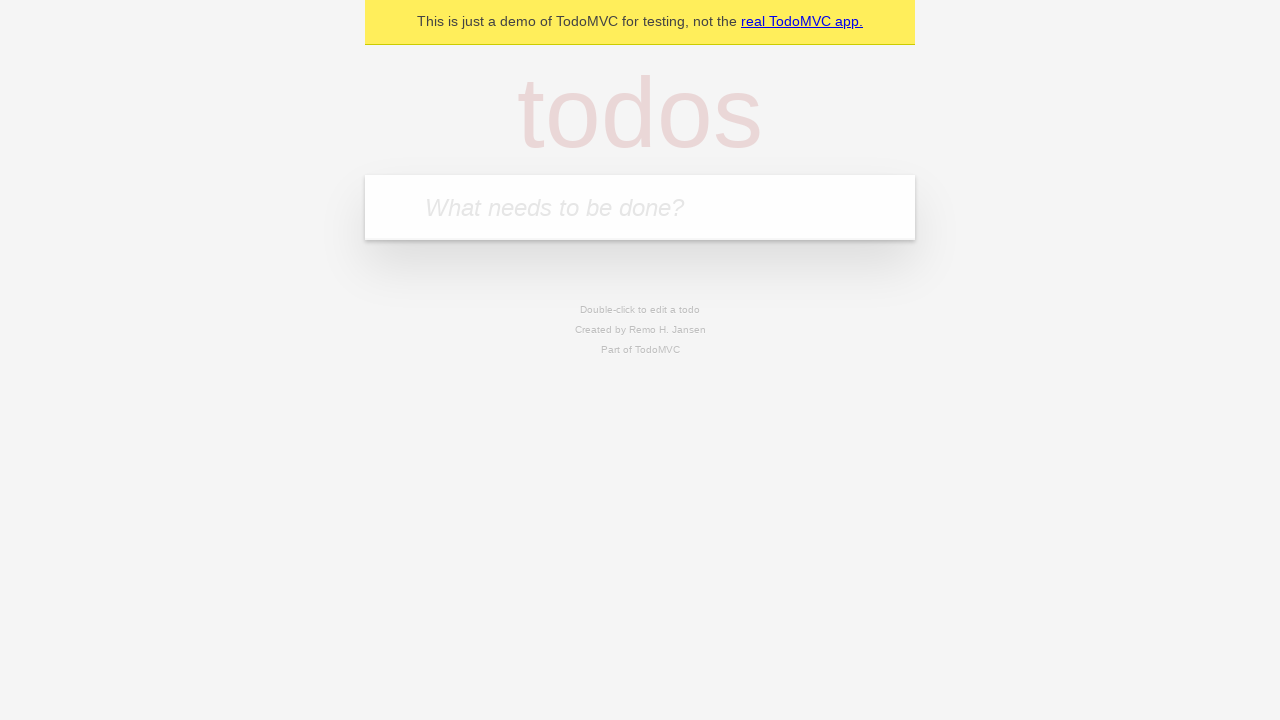

Navigated to TodoMVC demo page
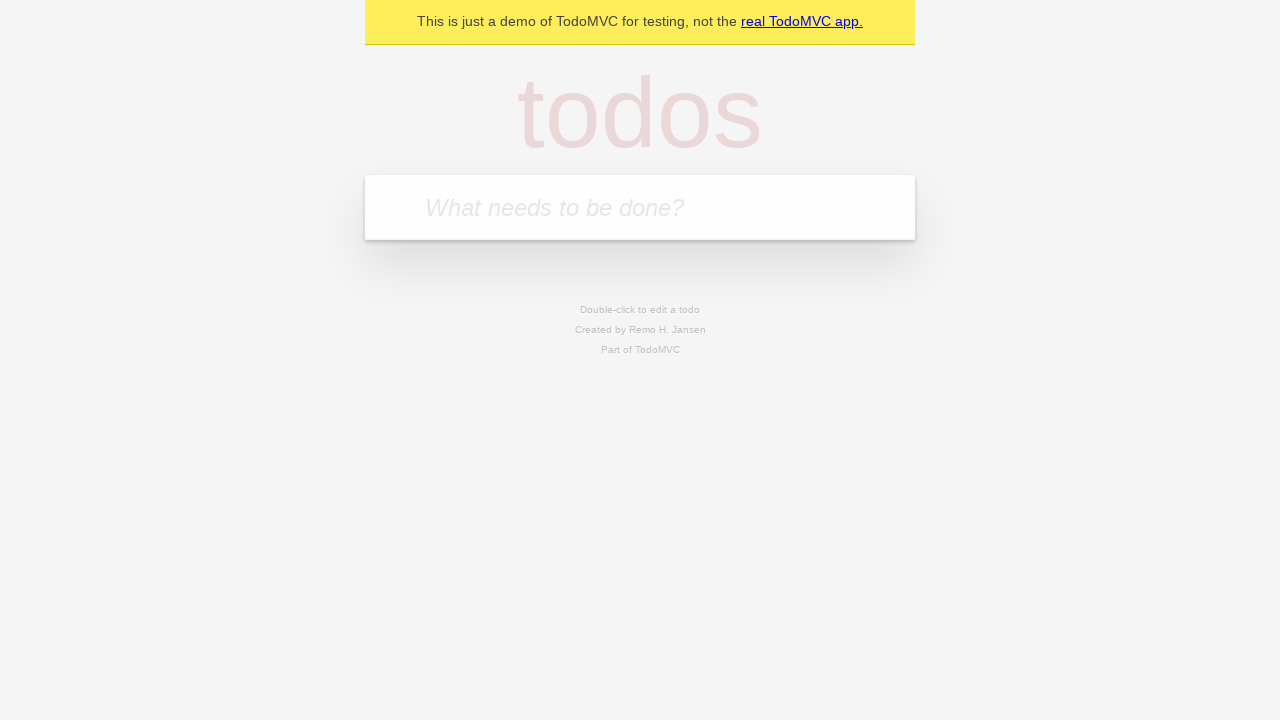

New todo input field is ready
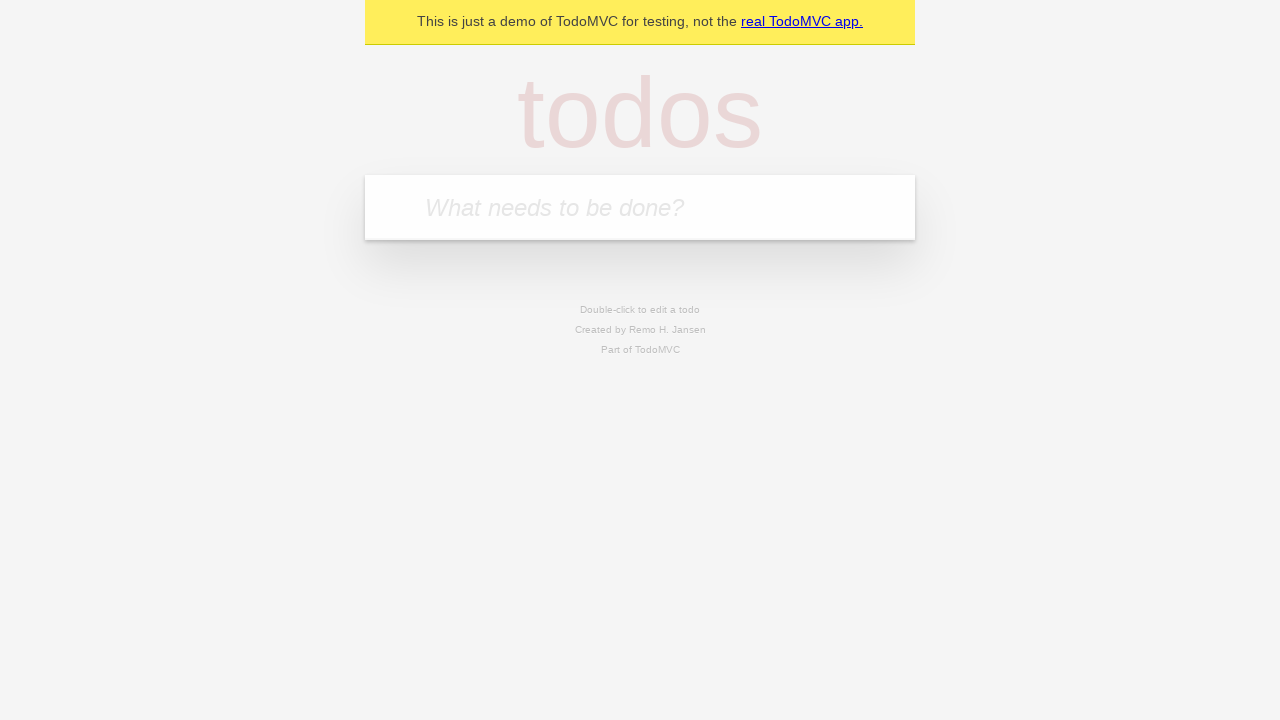

Filled first todo item with 'Test' on .new-todo
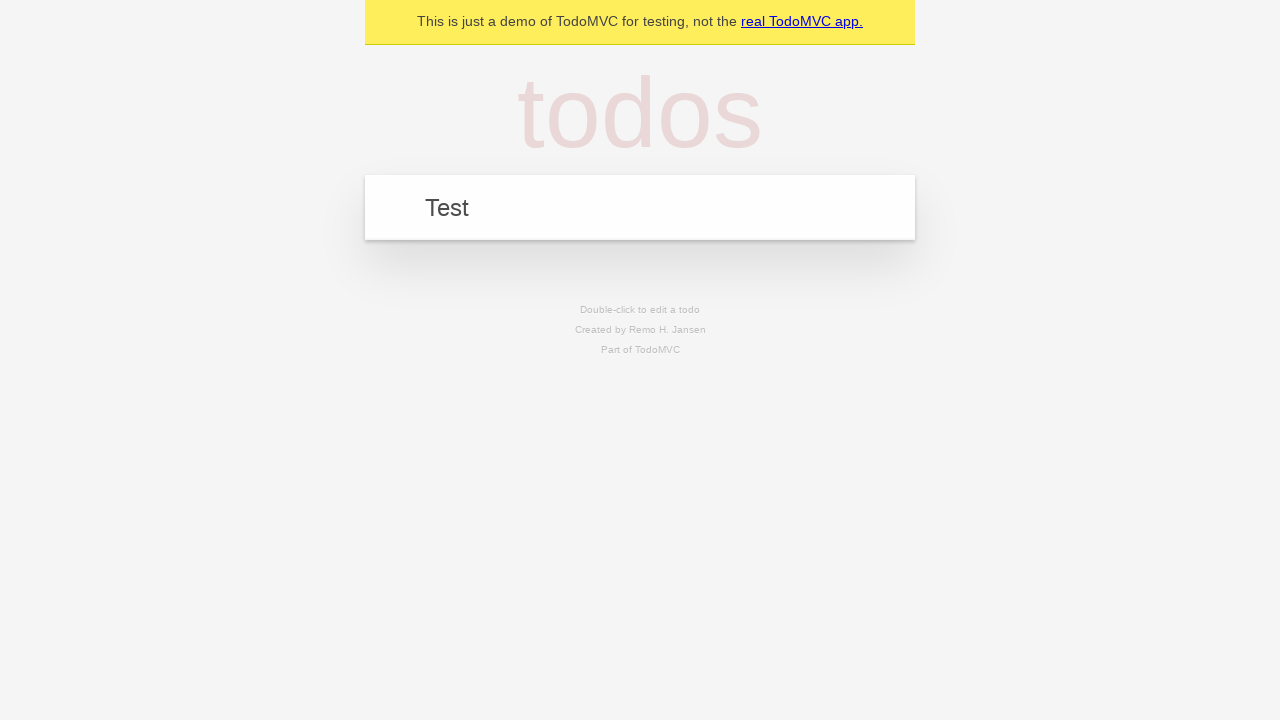

Pressed Enter to add first todo item on .new-todo
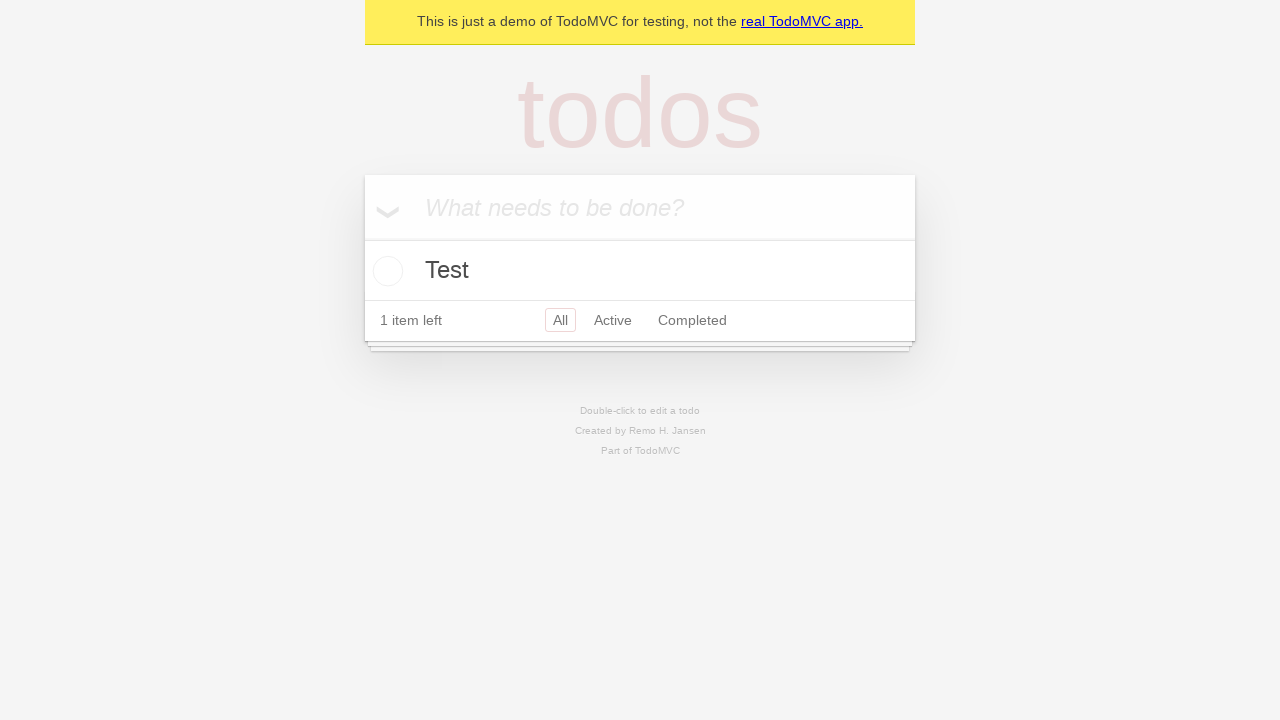

Filled second todo item with 'Test 2' on .new-todo
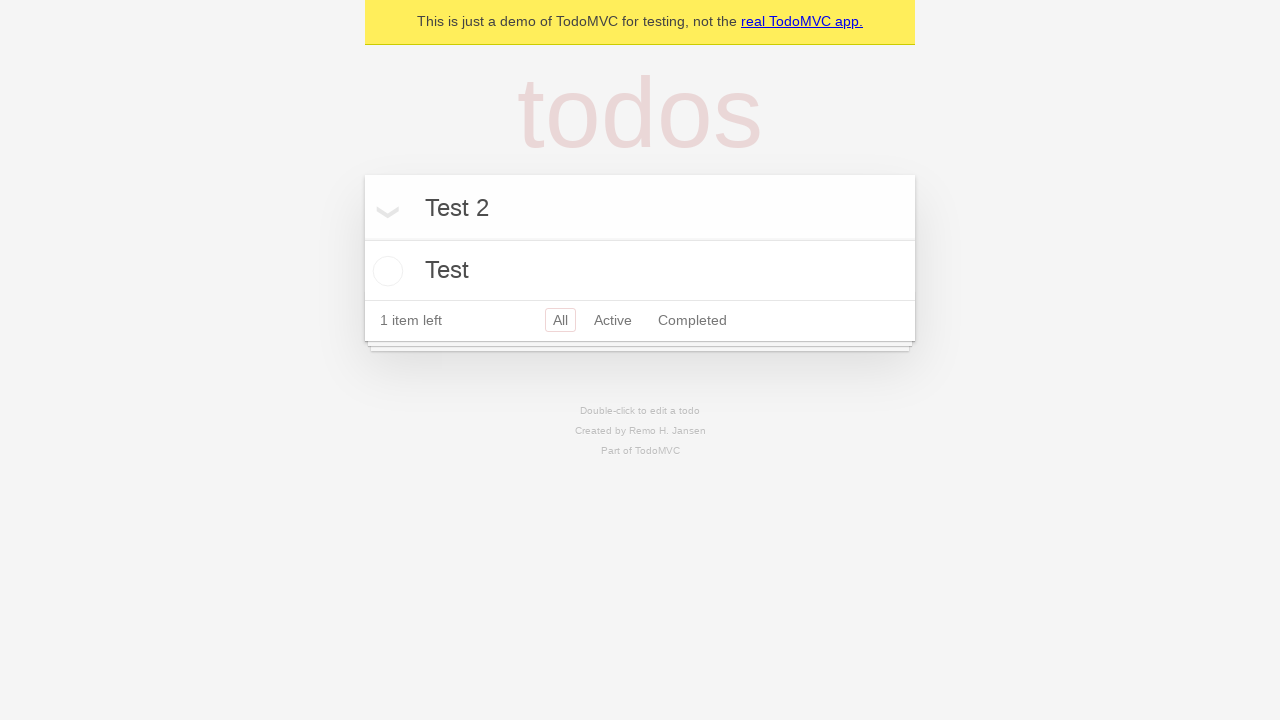

Pressed Enter to add second todo item on .new-todo
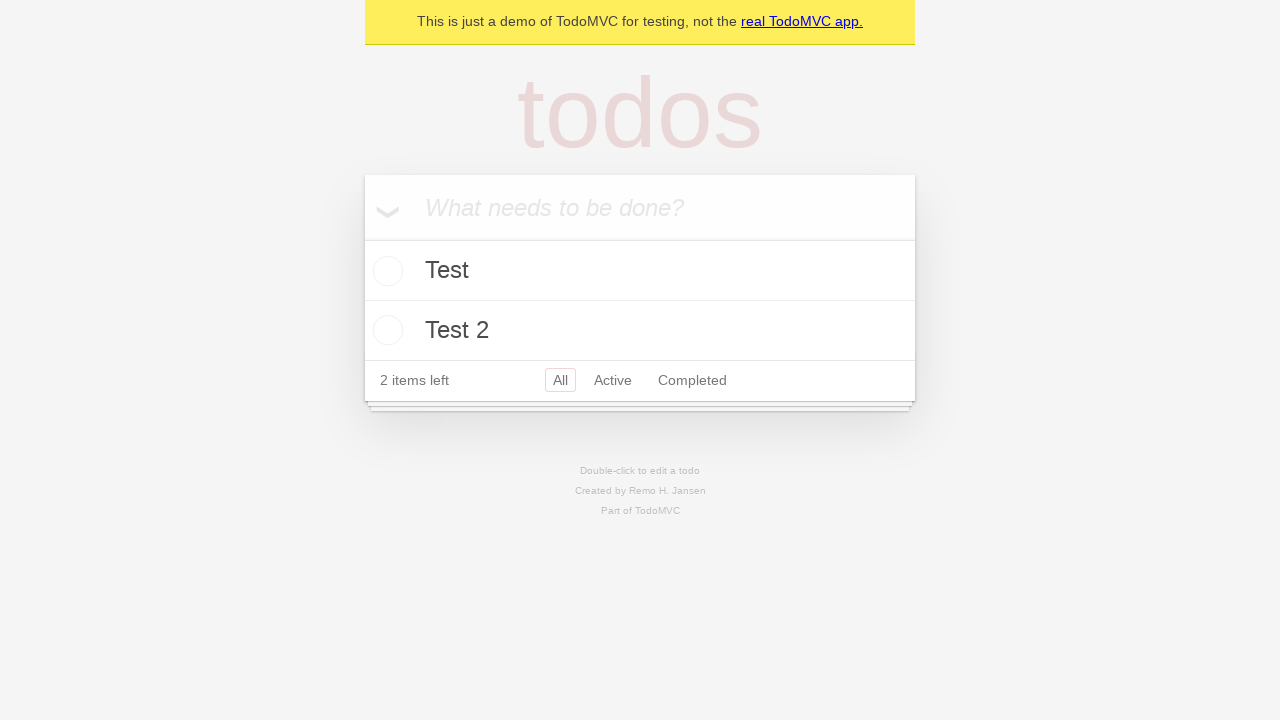

Filled third todo item with 'Test 3' on .new-todo
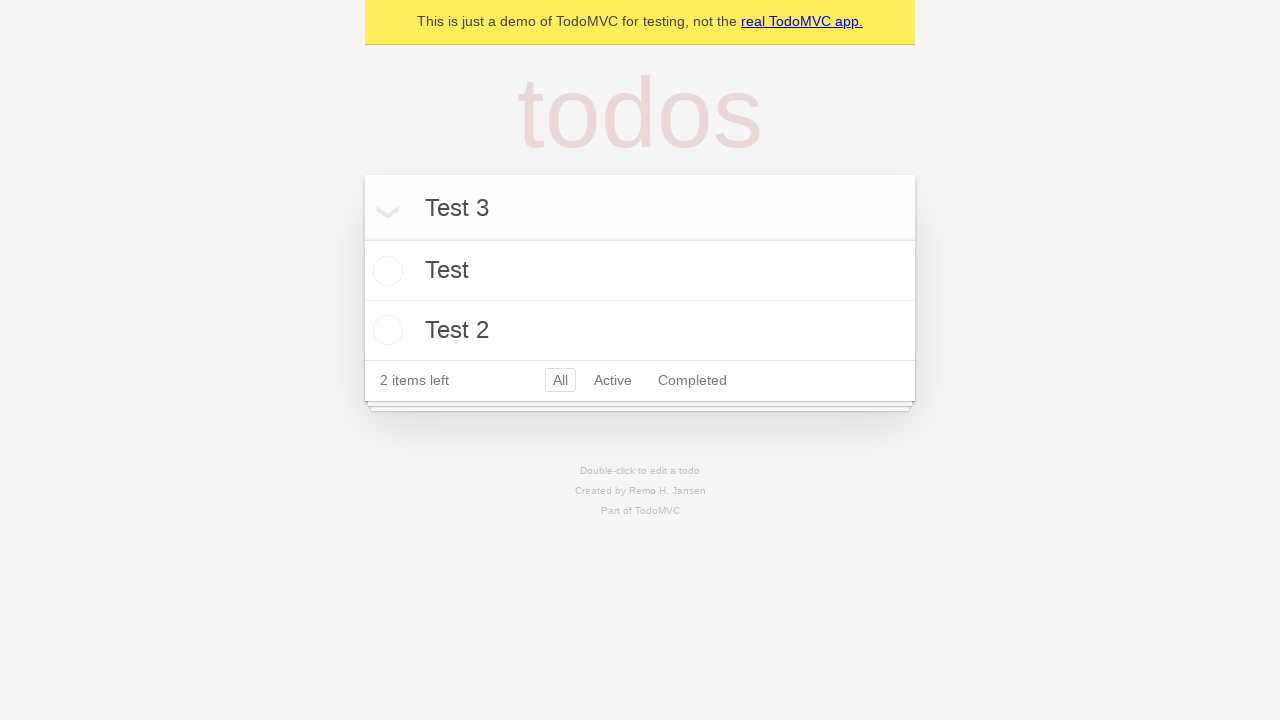

Pressed Enter to add third todo item on .new-todo
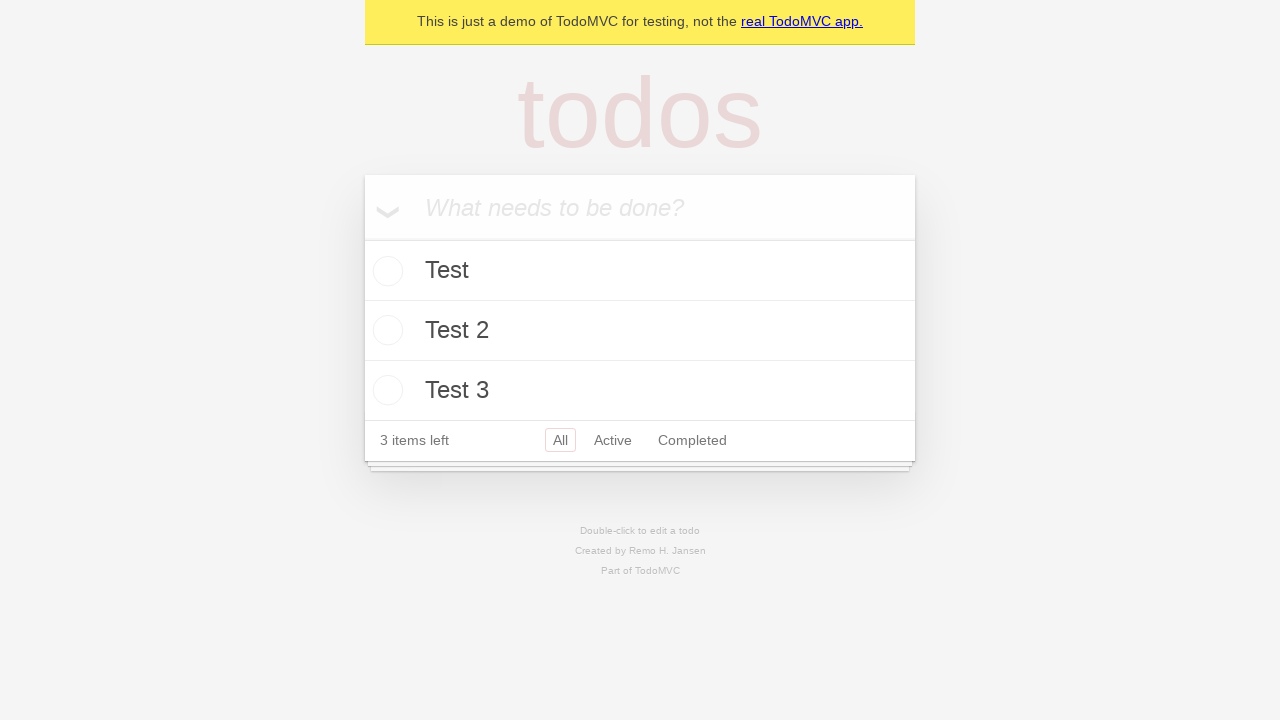

Clicked toggle-all button to mark all items as completed at (362, 238) on #toggle-all
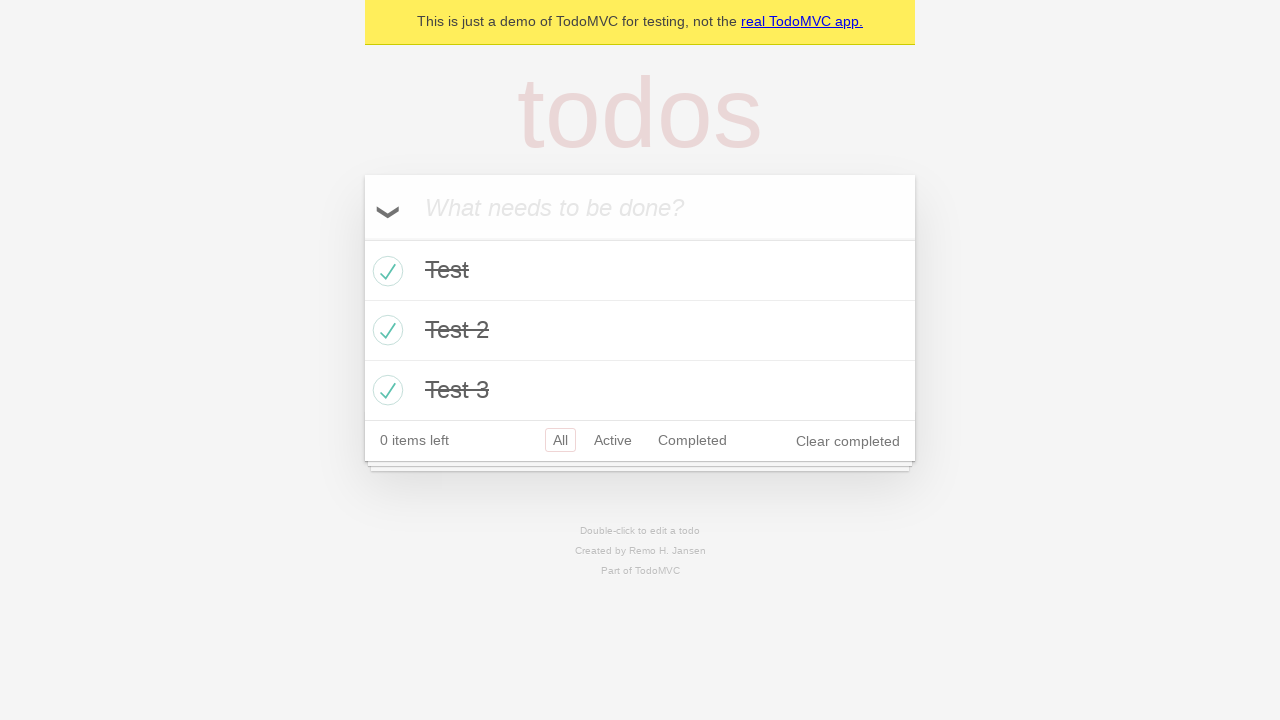

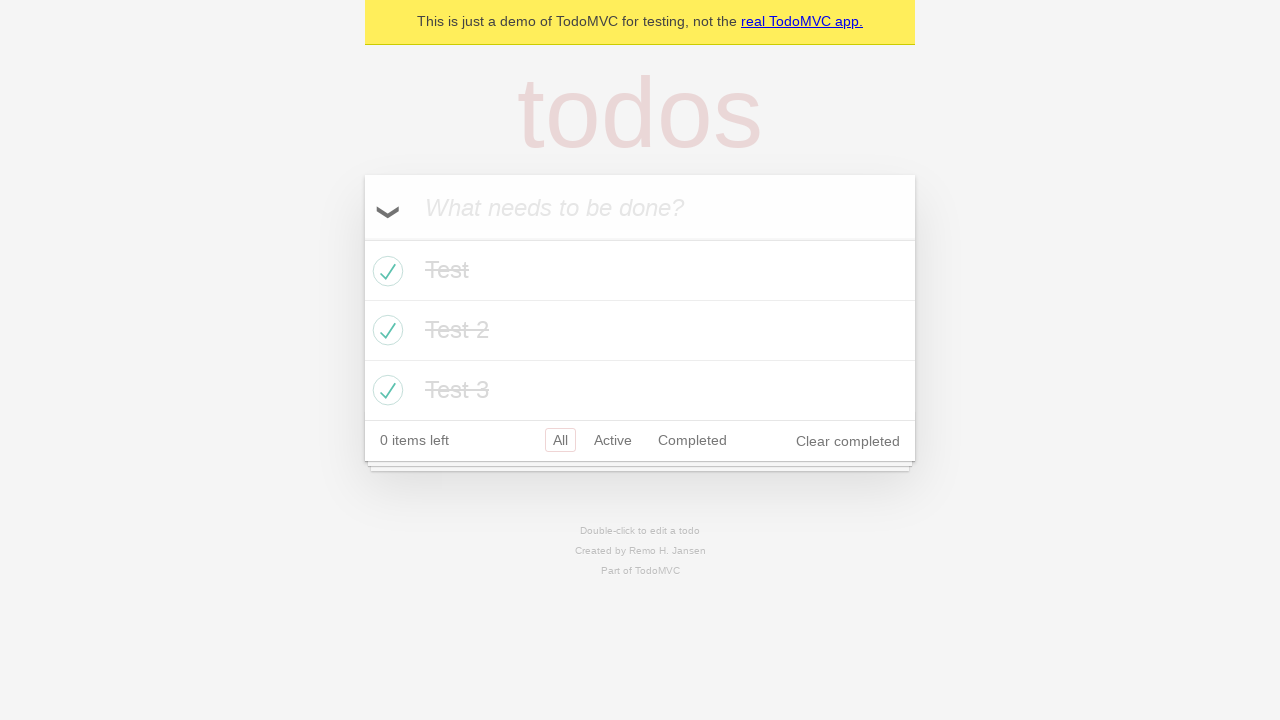